Tests right-click (context click) functionality by navigating to a demo page and performing a context click on an image element to trigger a popup menu.

Starting URL: http://deluxe-menu.com/popup-mode-sample.html

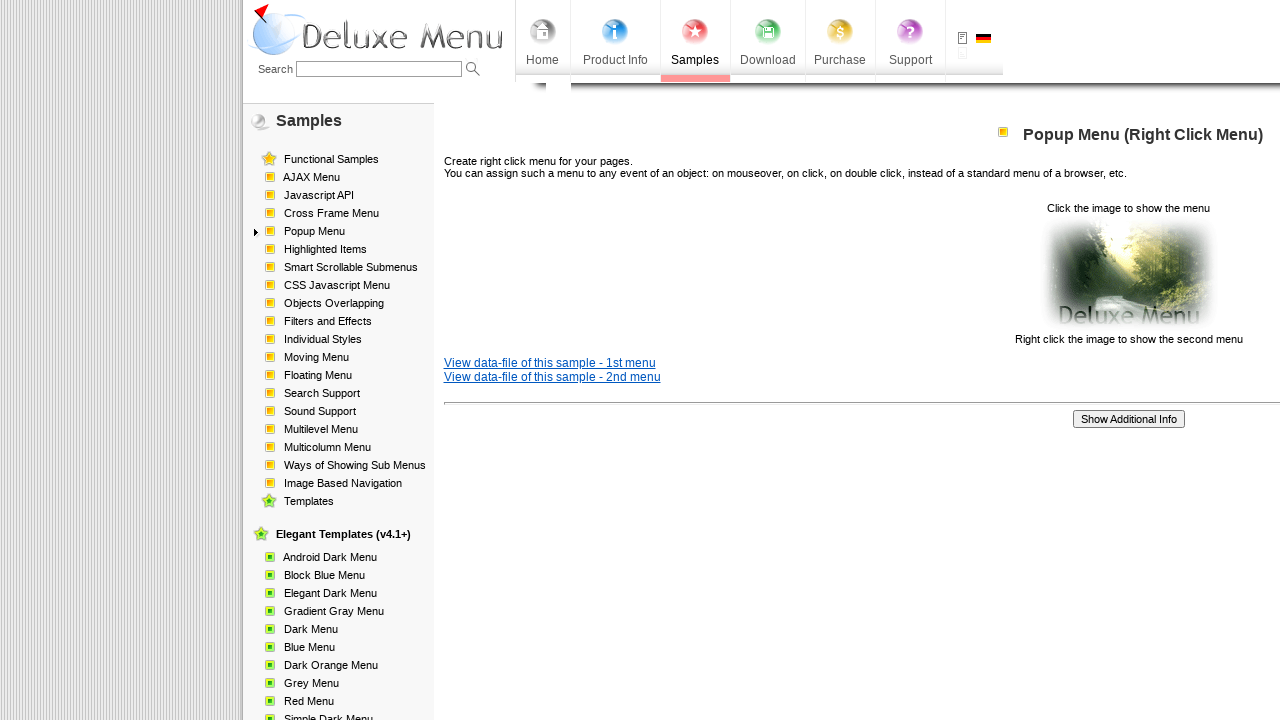

Image element loaded and became visible
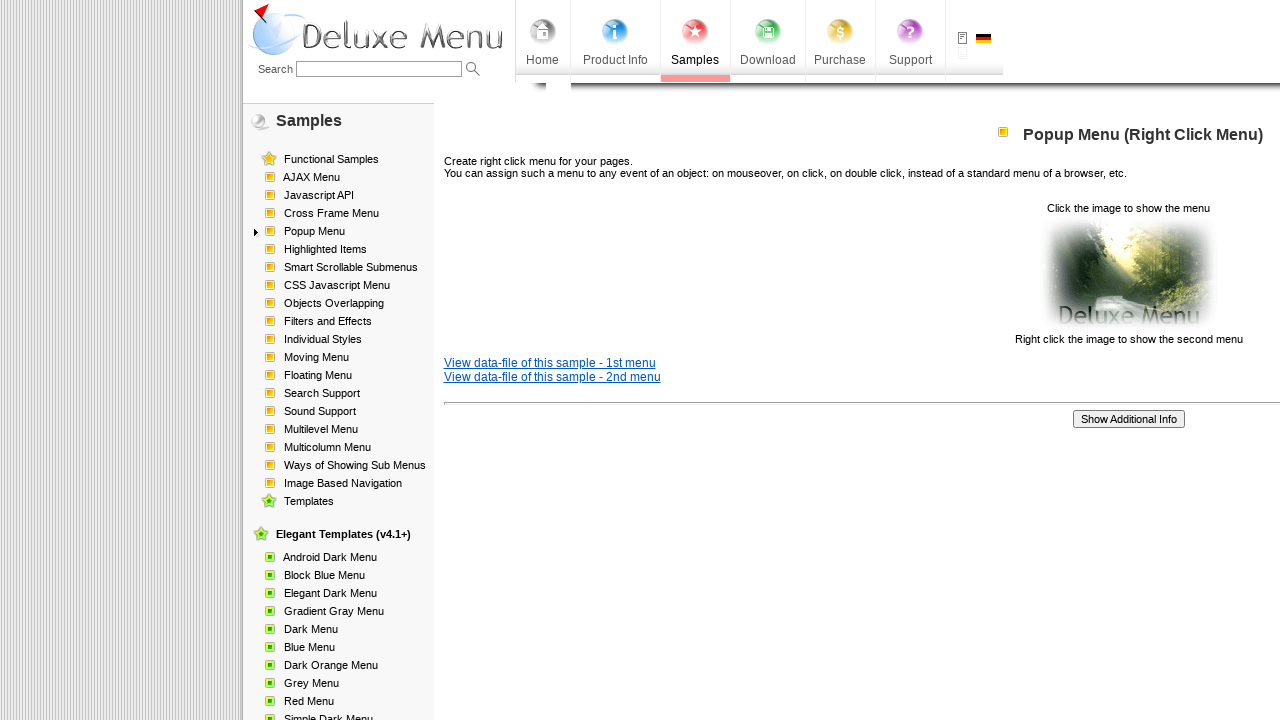

Performed right-click on image to trigger context menu at (1128, 274) on xpath=//html/body/div/table/tbody/tr/td[2]/div[2]/table[1]/tbody/tr/td[3]/p[2]/i
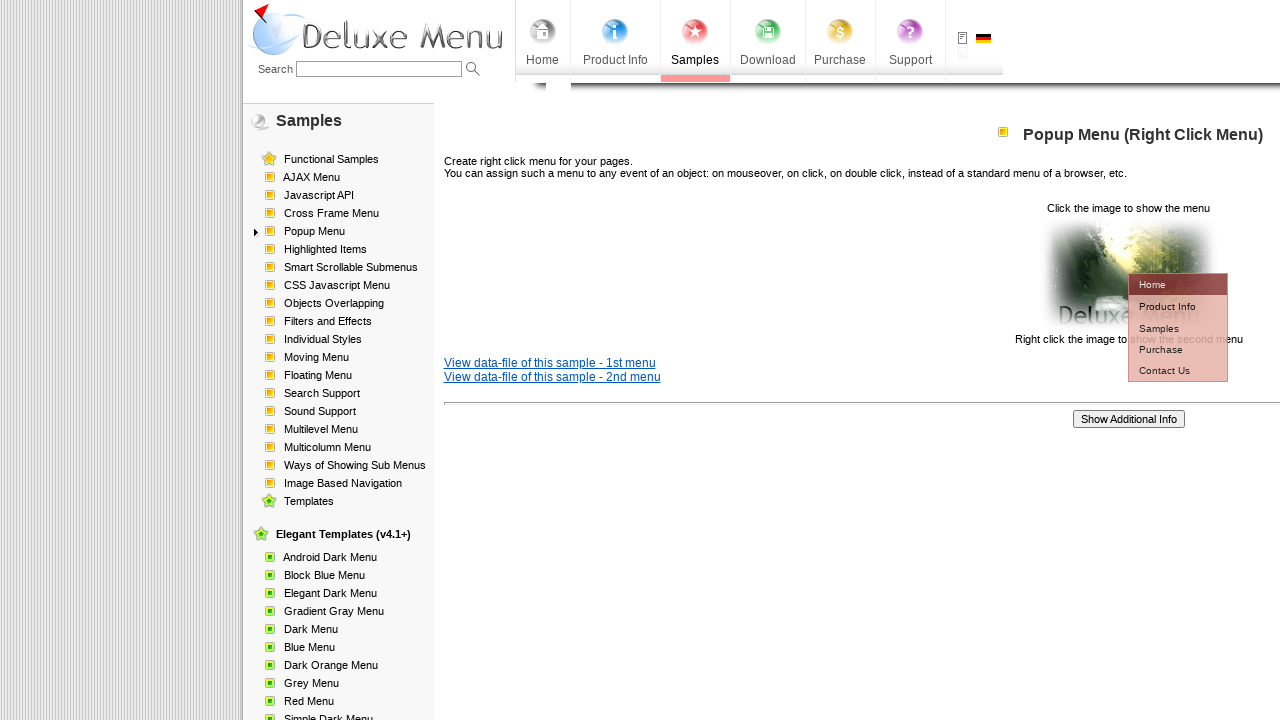

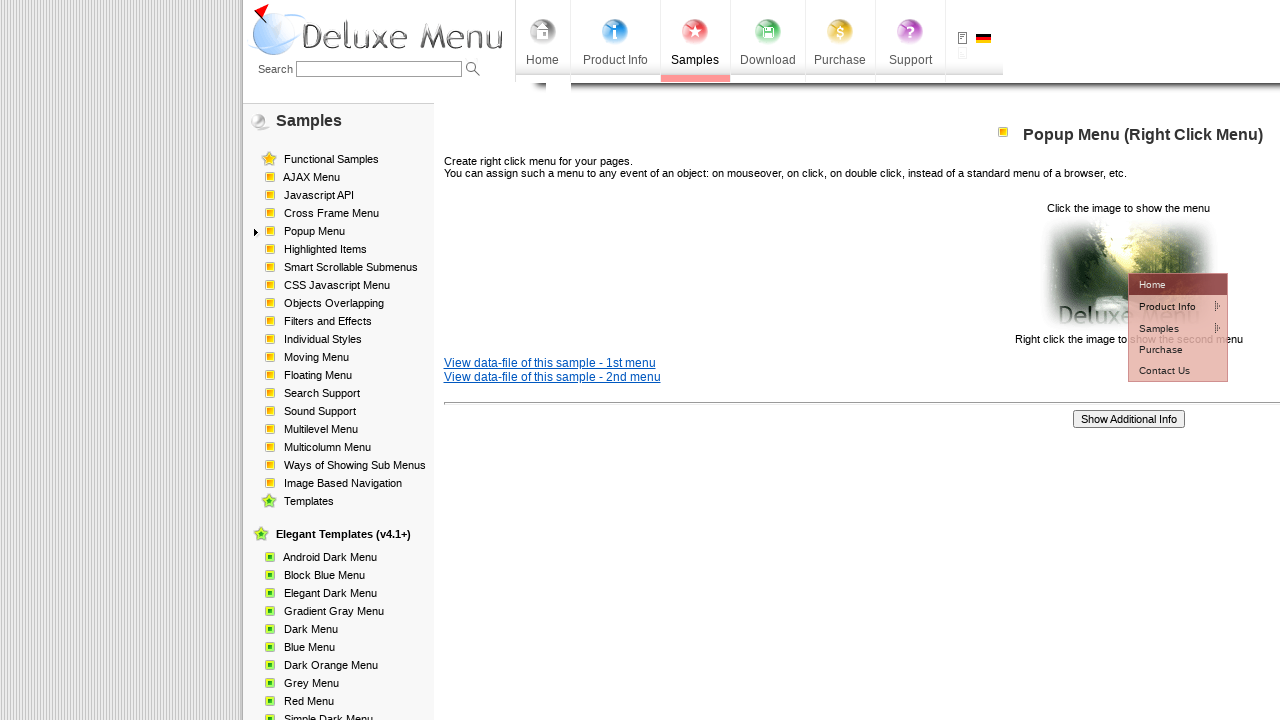